Tests interaction with Shadow DOM elements using JavaScript execution approach to find and fill the search input with "Victor automation"

Starting URL: https://books-pwakit.appspot.com/

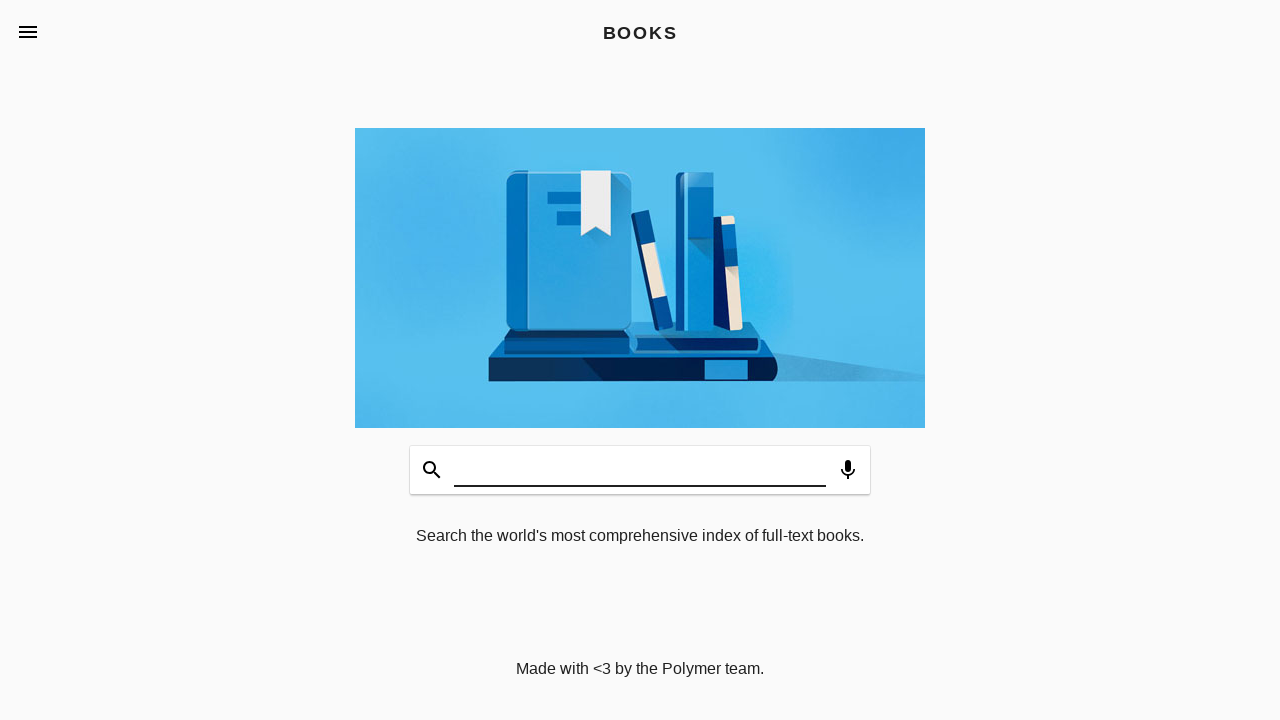

Waited for book-app shadow DOM element to be available
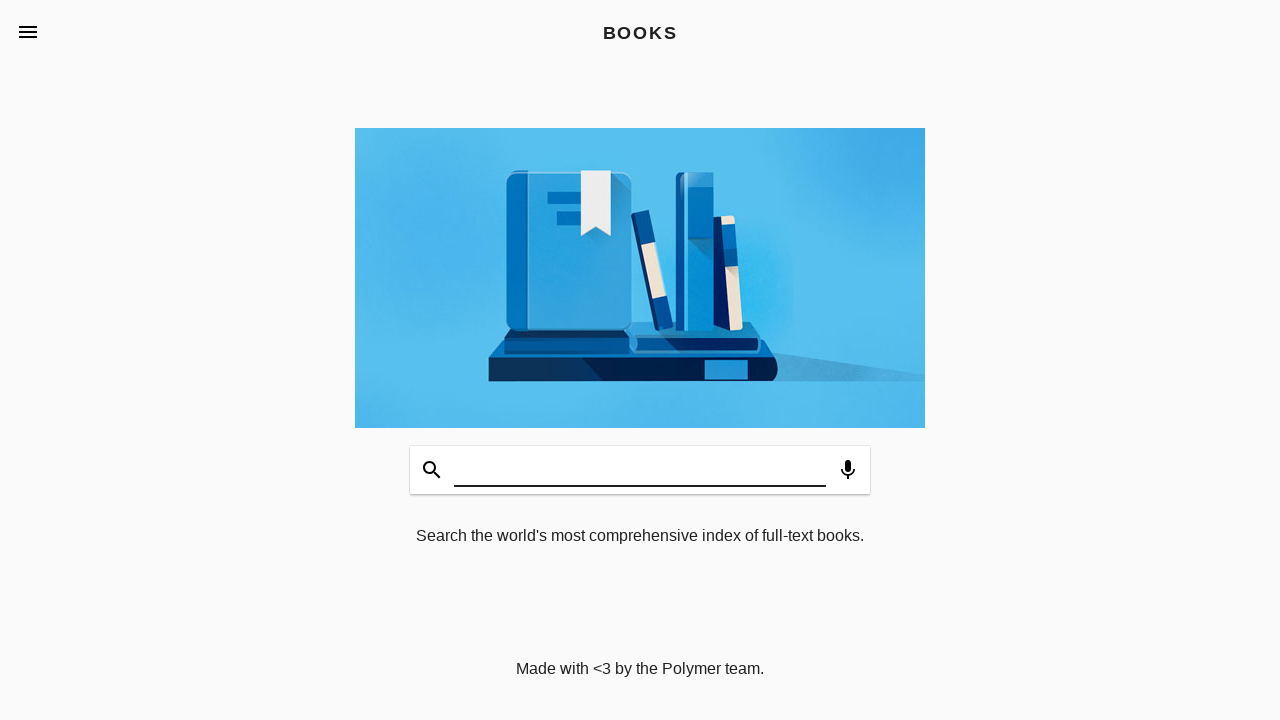

Filled search input inside shadow DOM with 'Victor automation' on book-app >> #input
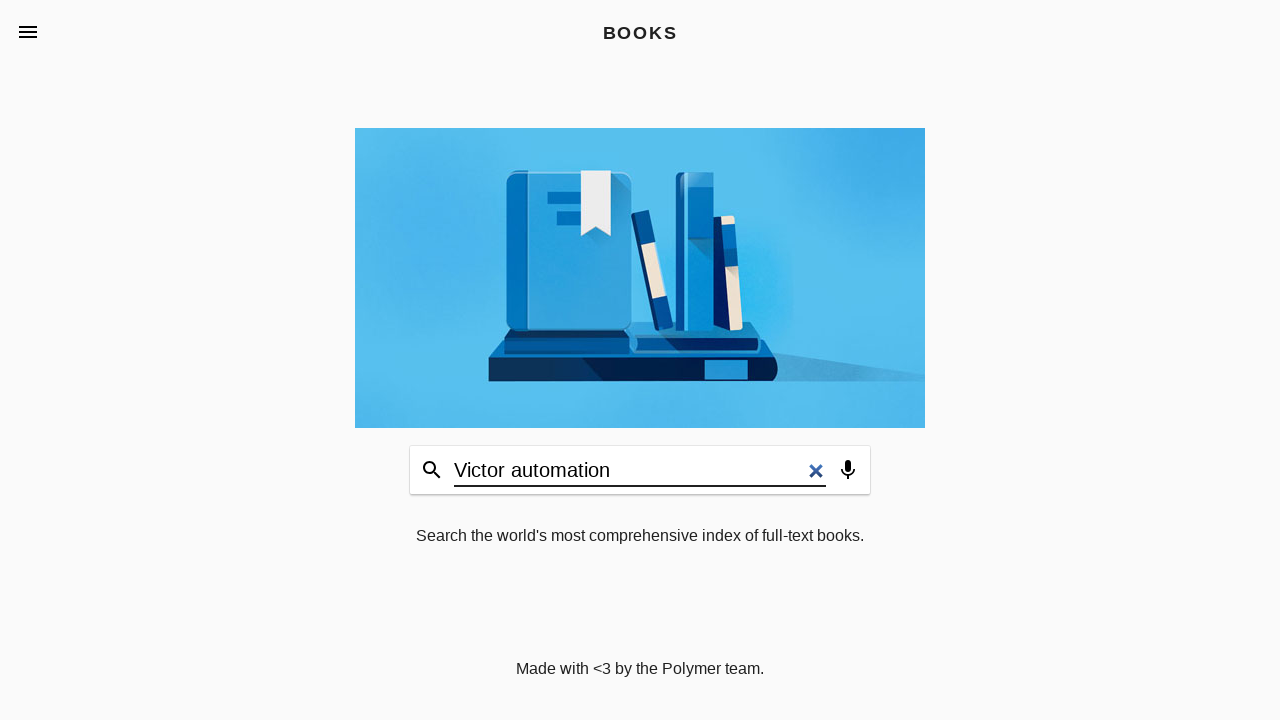

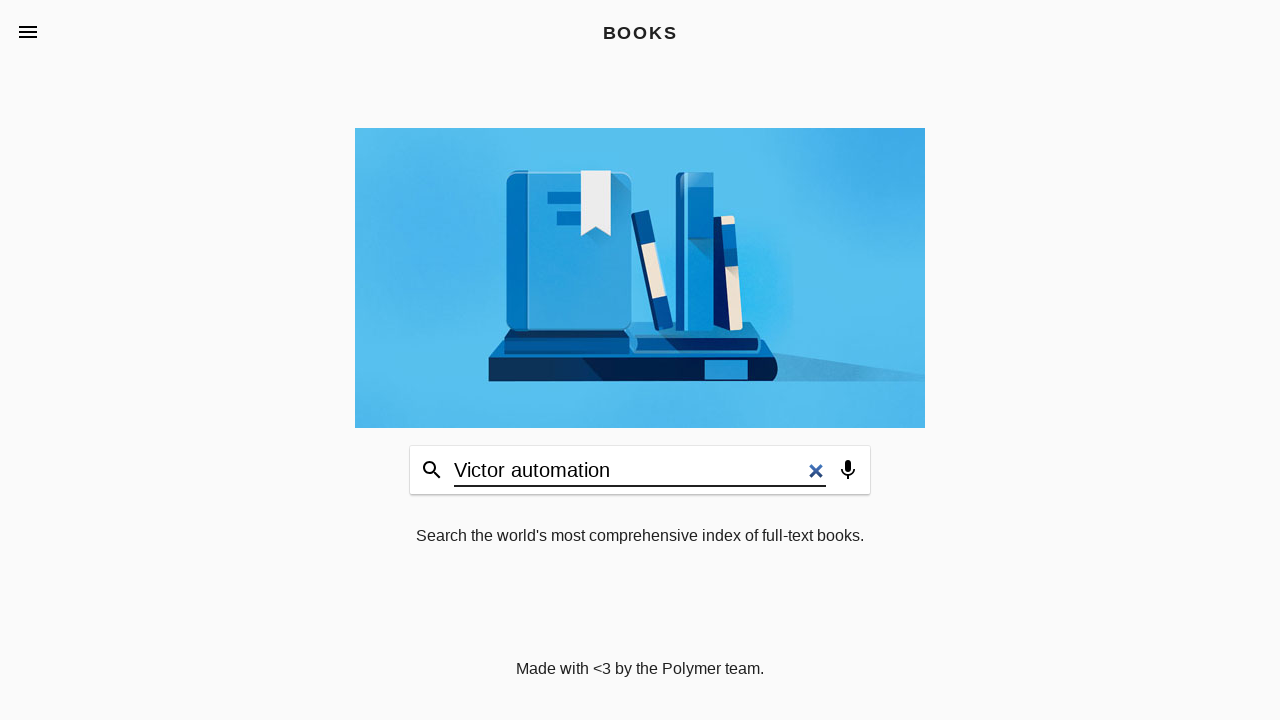